Tests browser window repositioning by moving the window to different screen coordinates

Starting URL: https://www.way2automation.com/

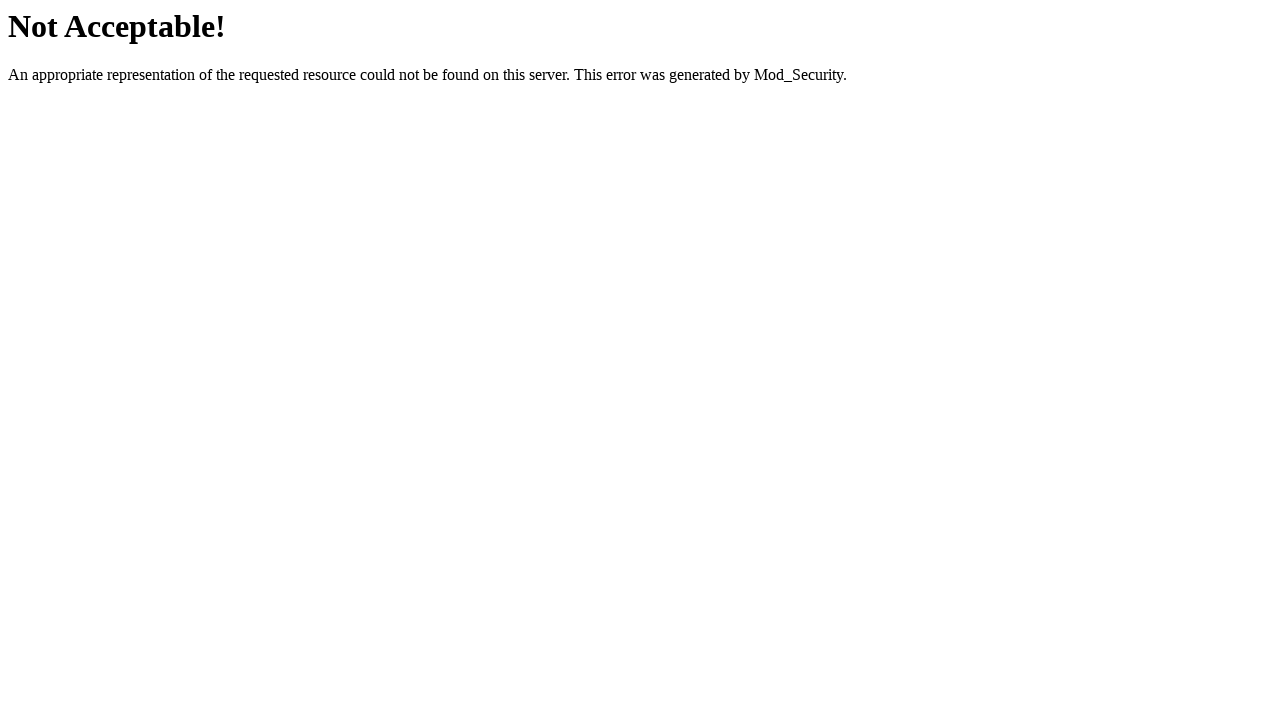

Set viewport size to 800x600 pixels
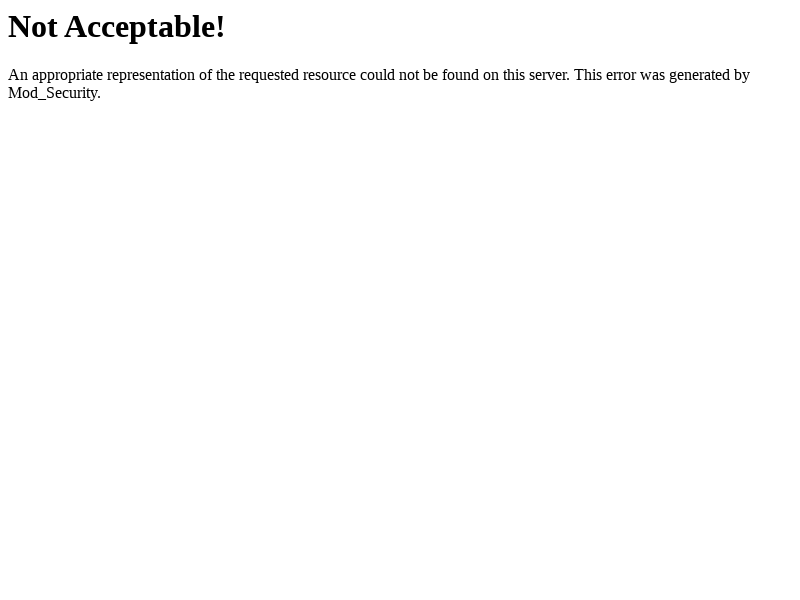

Moved browser window to coordinates (250, 350)
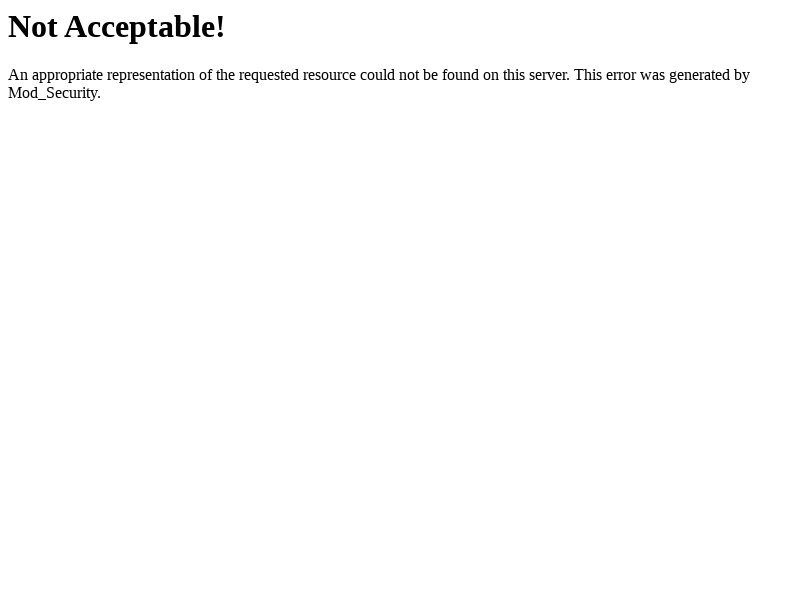

Waited 1 second to observe window position change
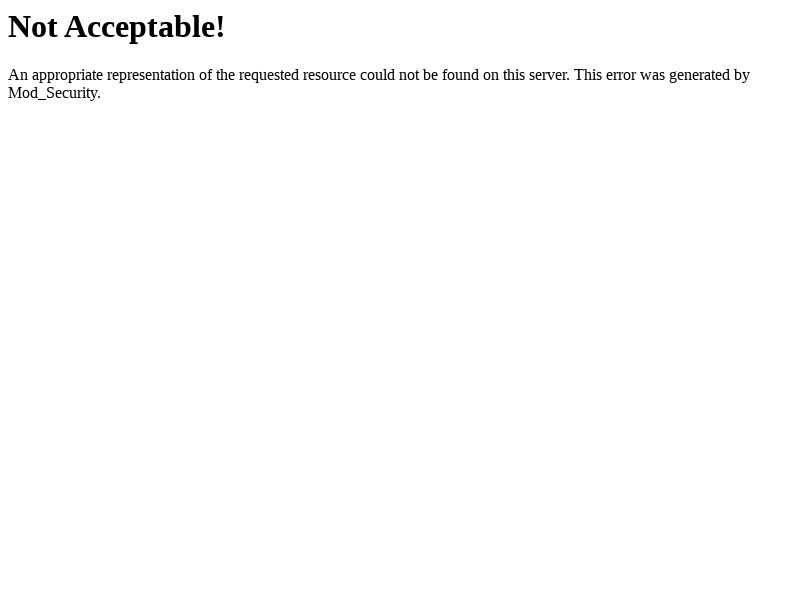

Moved browser window to coordinates (550, 650)
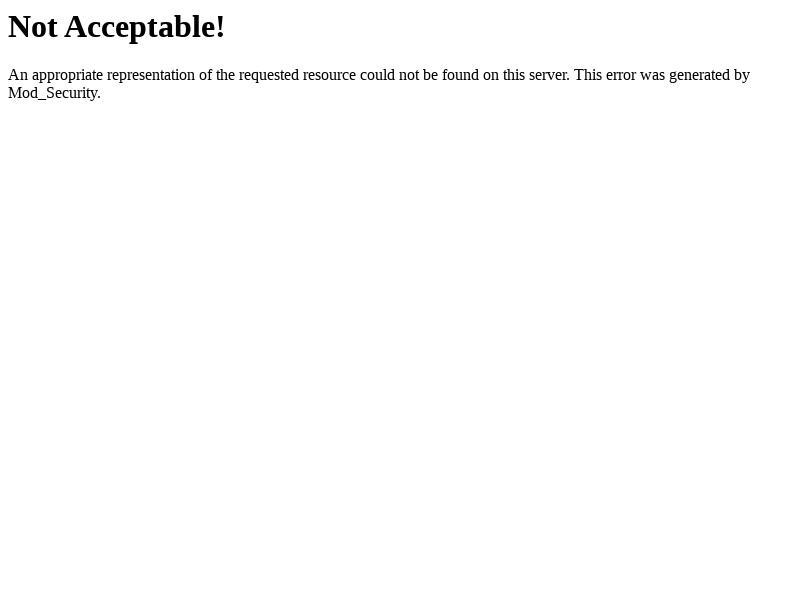

Waited 1 second to observe final window position
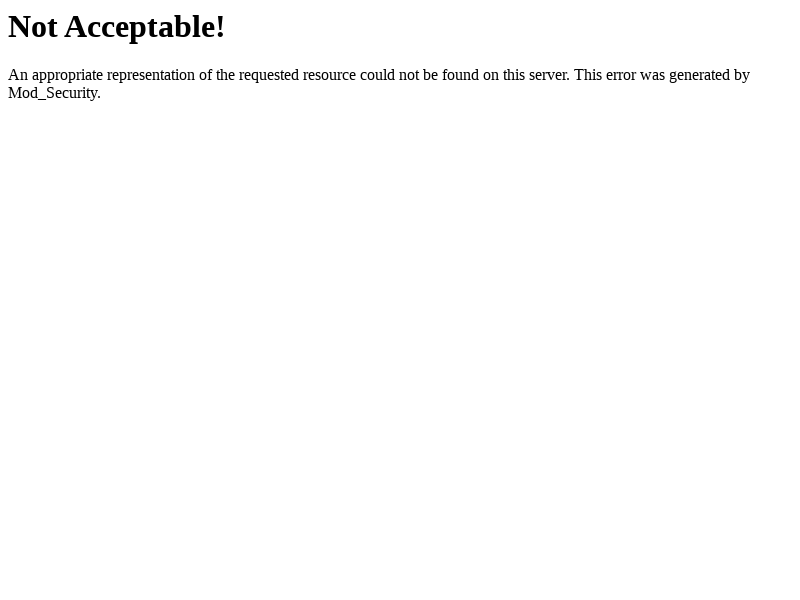

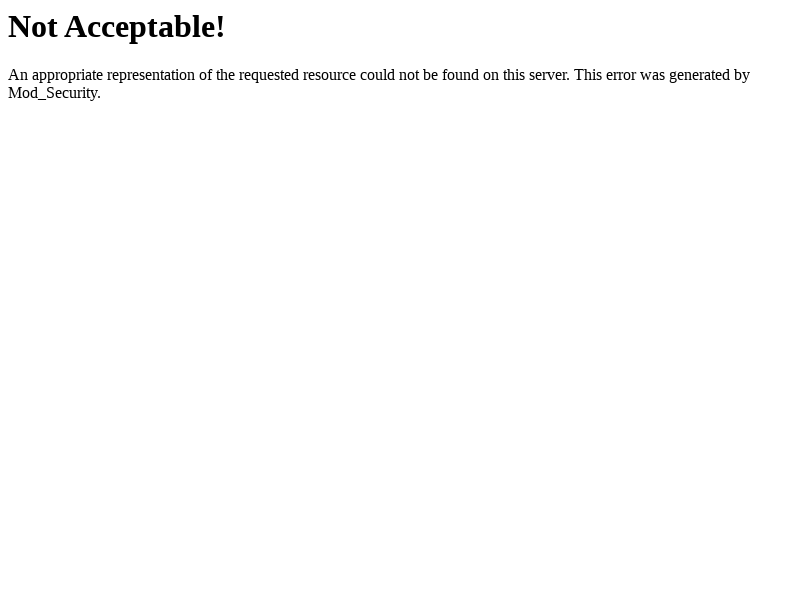